Tests dynamic controls page by clicking the Remove button and verifying that the "It's gone!" message appears

Starting URL: https://the-internet.herokuapp.com/dynamic_controls

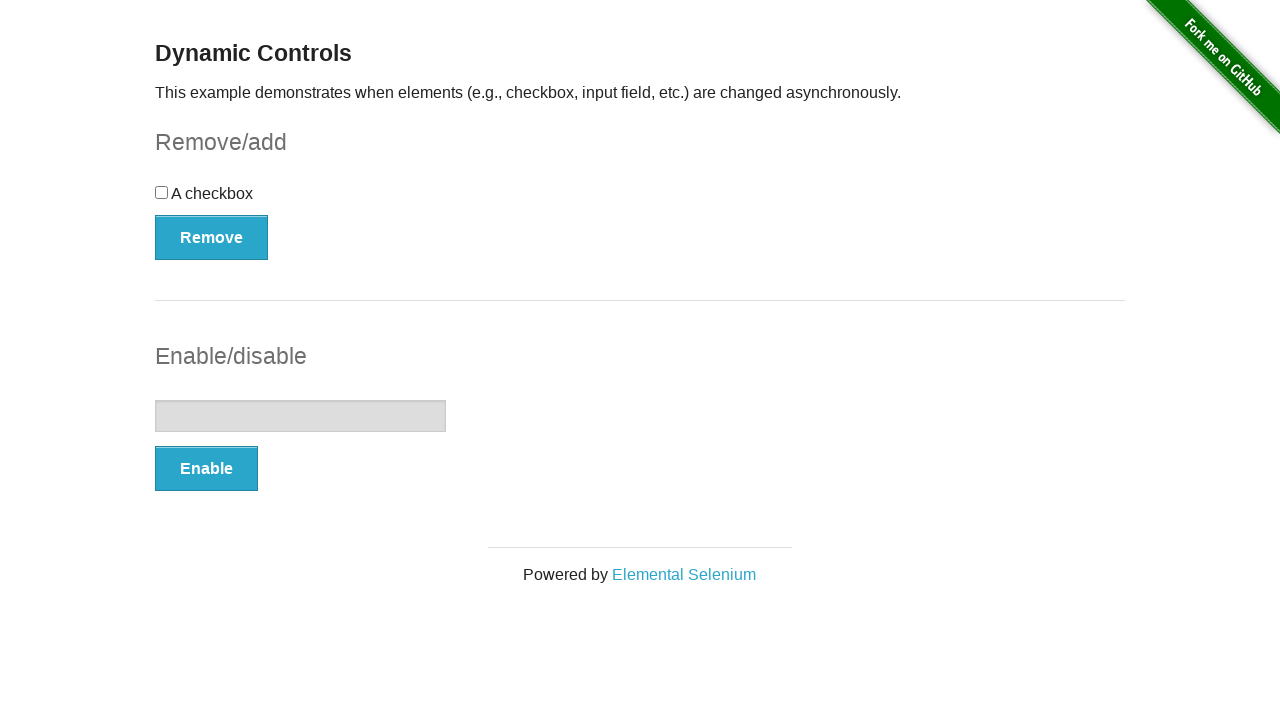

Clicked the Remove button at (212, 237) on xpath=//button[text()='Remove']
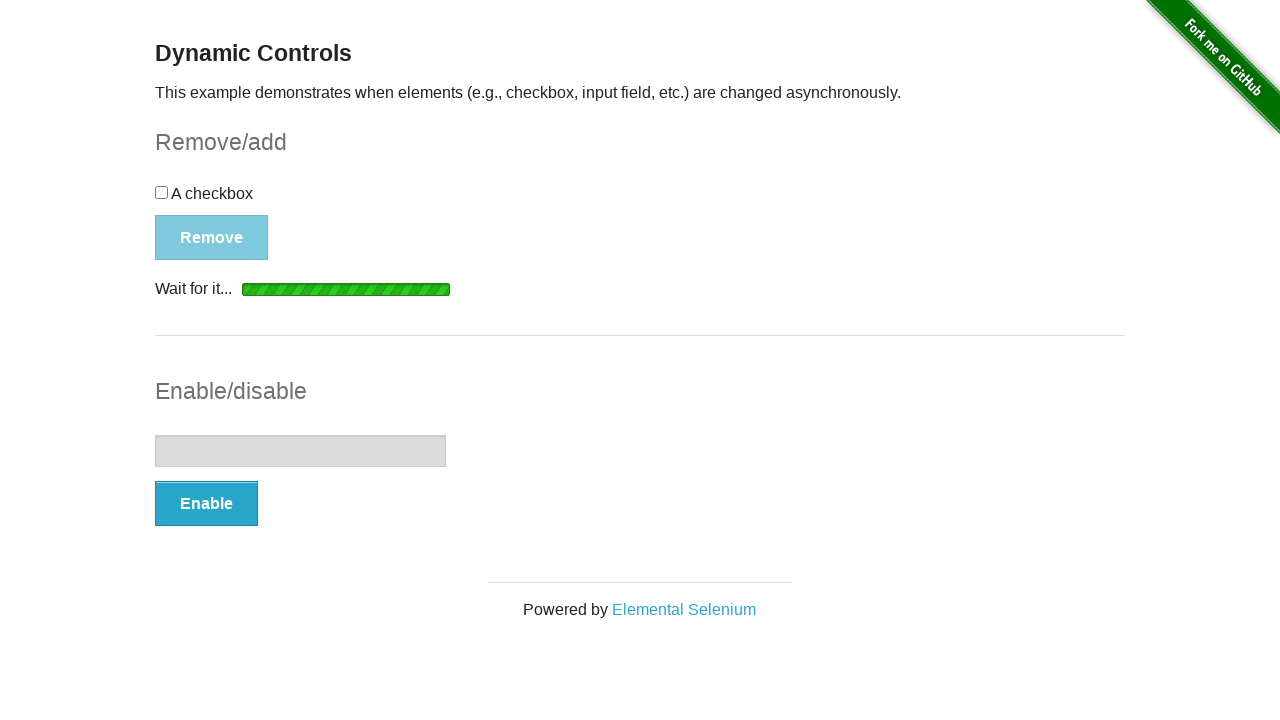

Waited for the message element to become visible
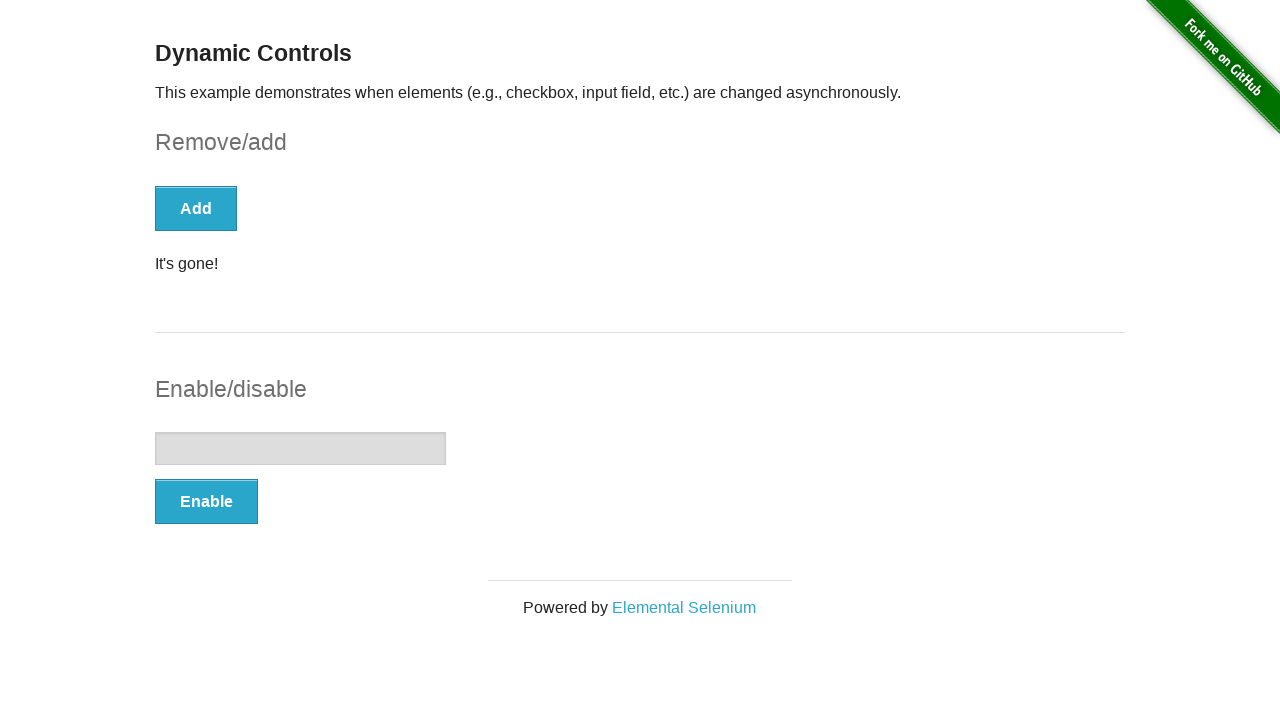

Verified that the message displays 'It's gone!'
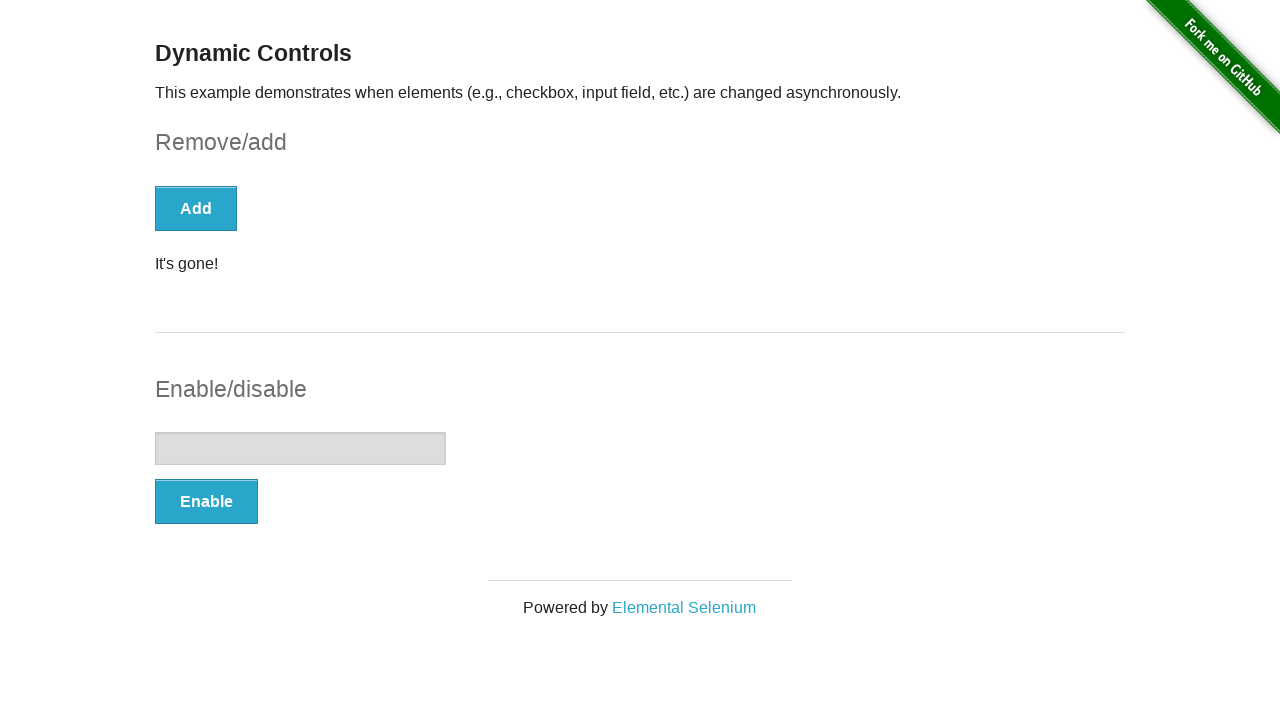

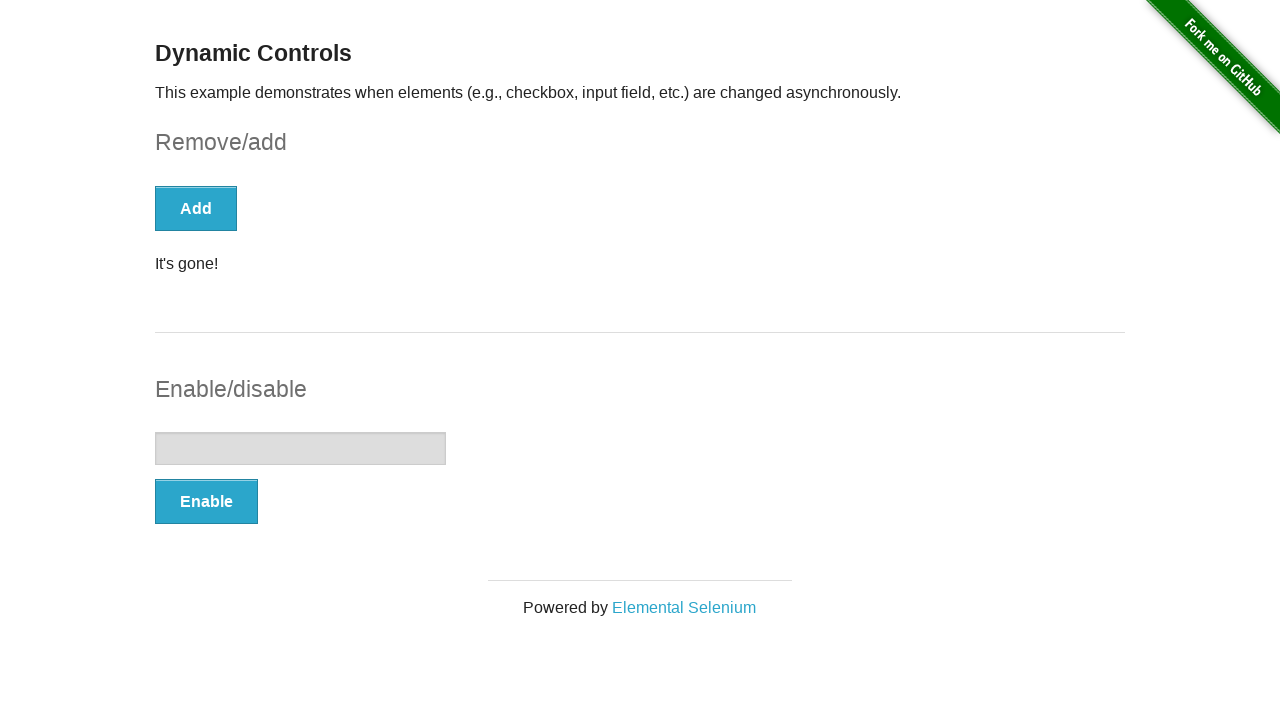